Tests form filling with keyboard events, including copying text from current address field and pasting it into permanent address field using keyboard shortcuts

Starting URL: https://demoqa.com/text-box

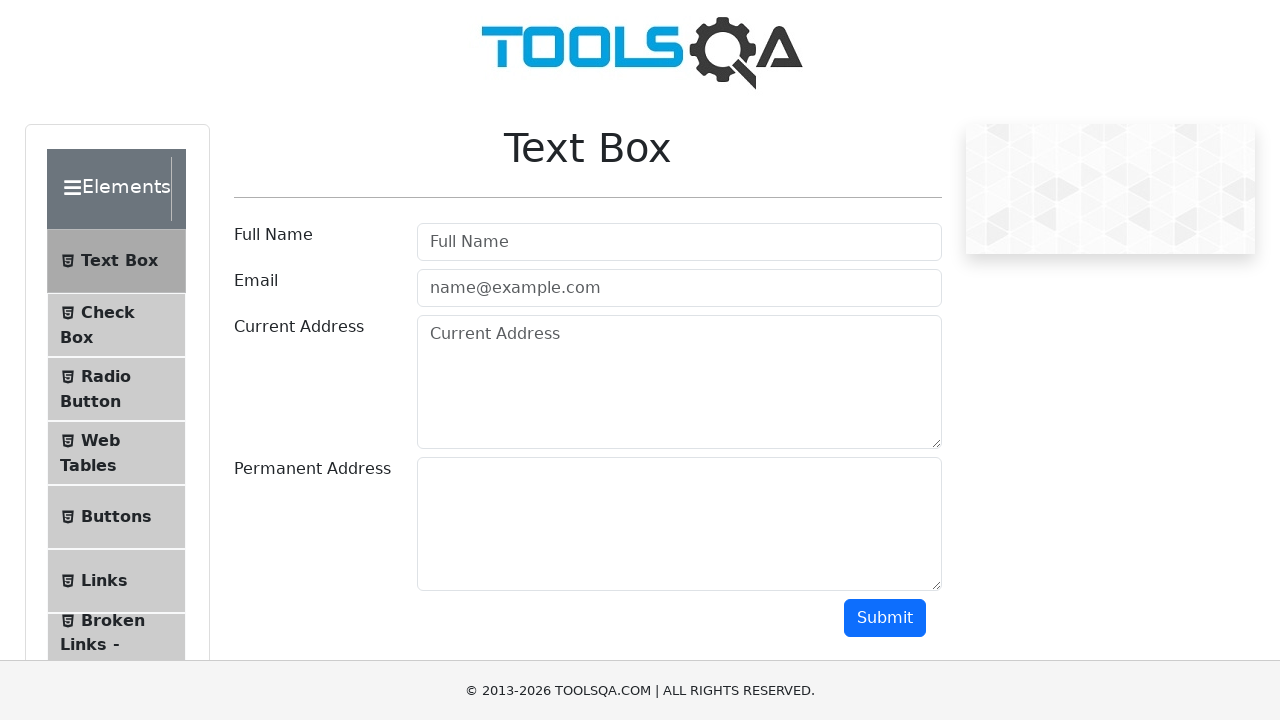

Filled userName field with 'Ranjini' on #userName
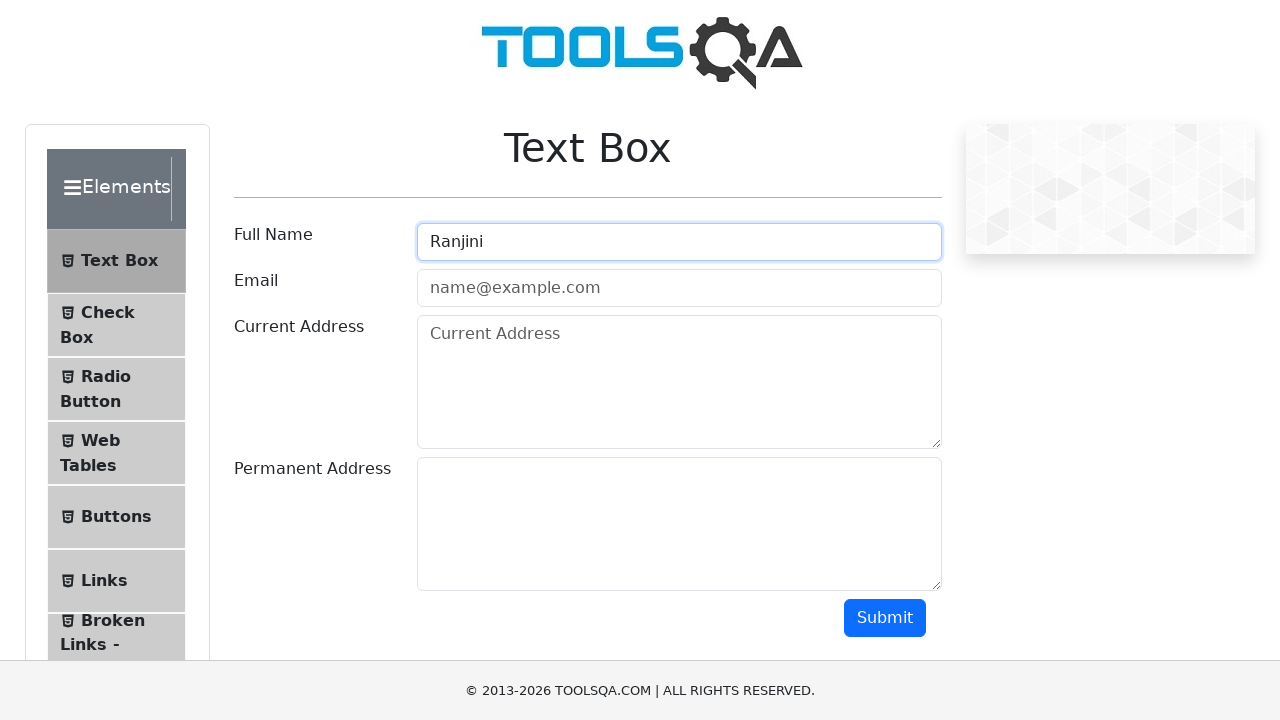

Filled userEmail field with 'ranjini@gmail.com' on #userEmail
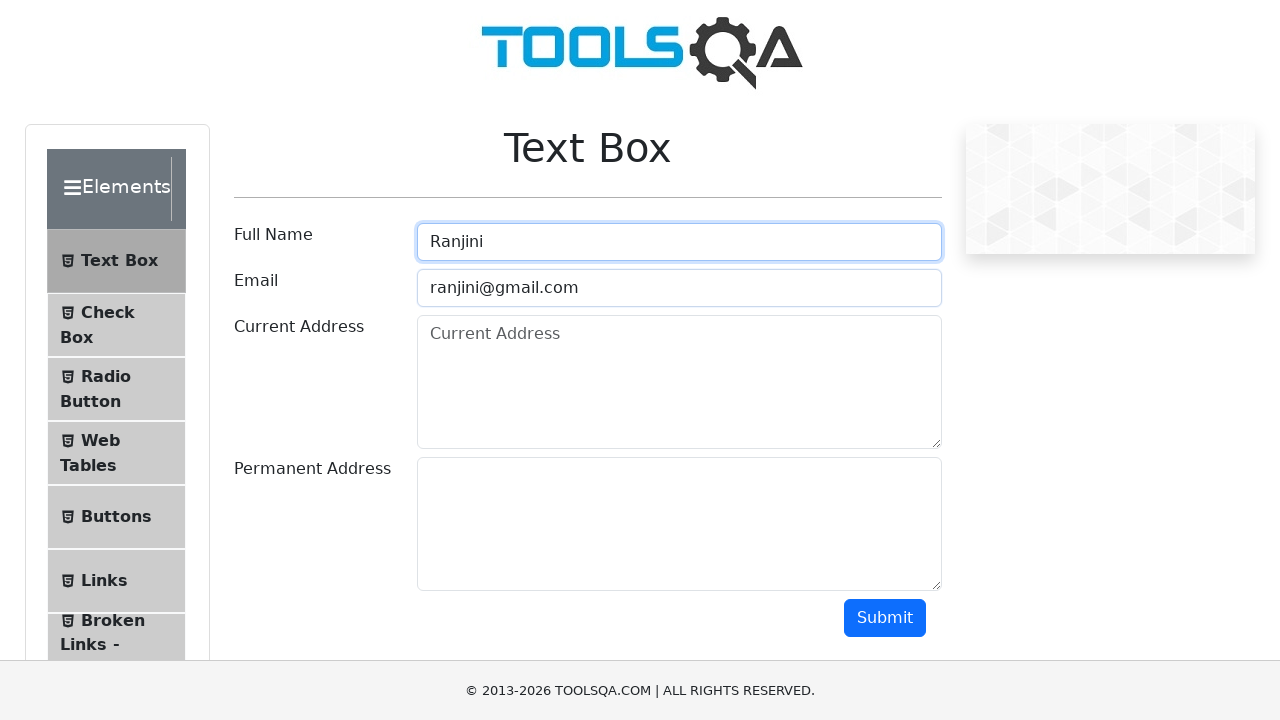

Filled currentAddress field with '123,cycolony,pune' on #currentAddress
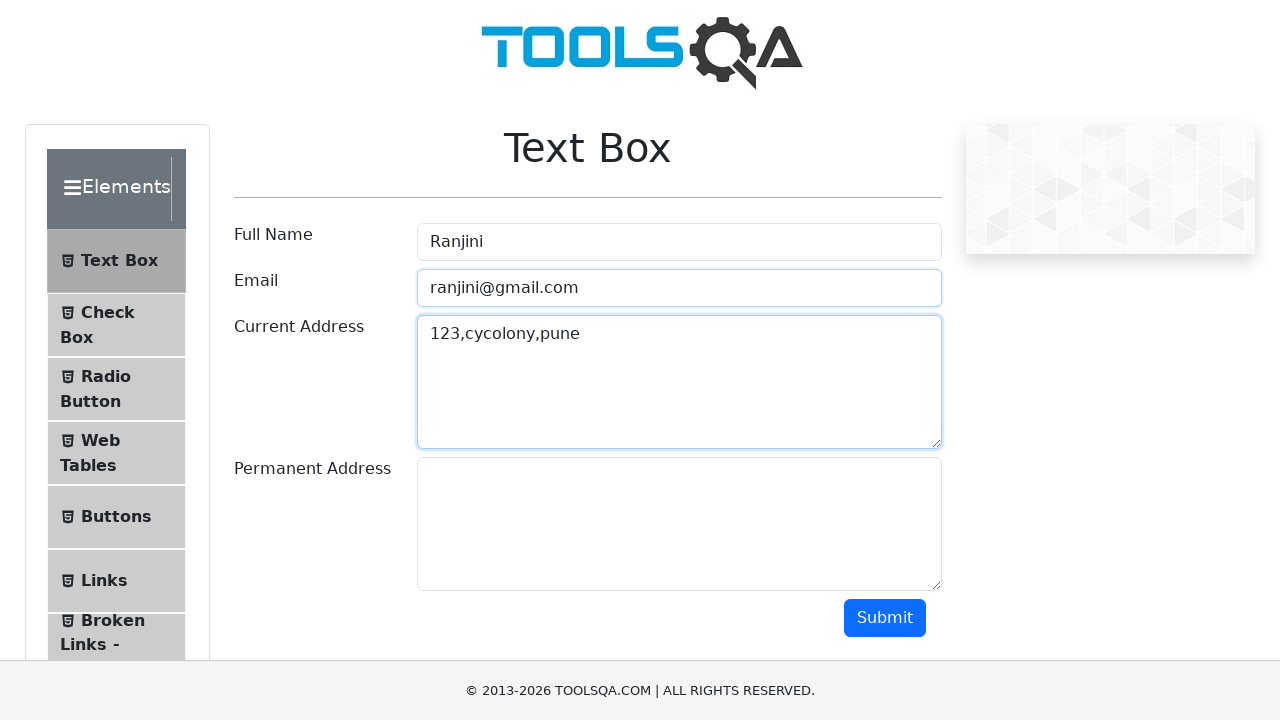

Selected all text in currentAddress field using Ctrl+A on #currentAddress
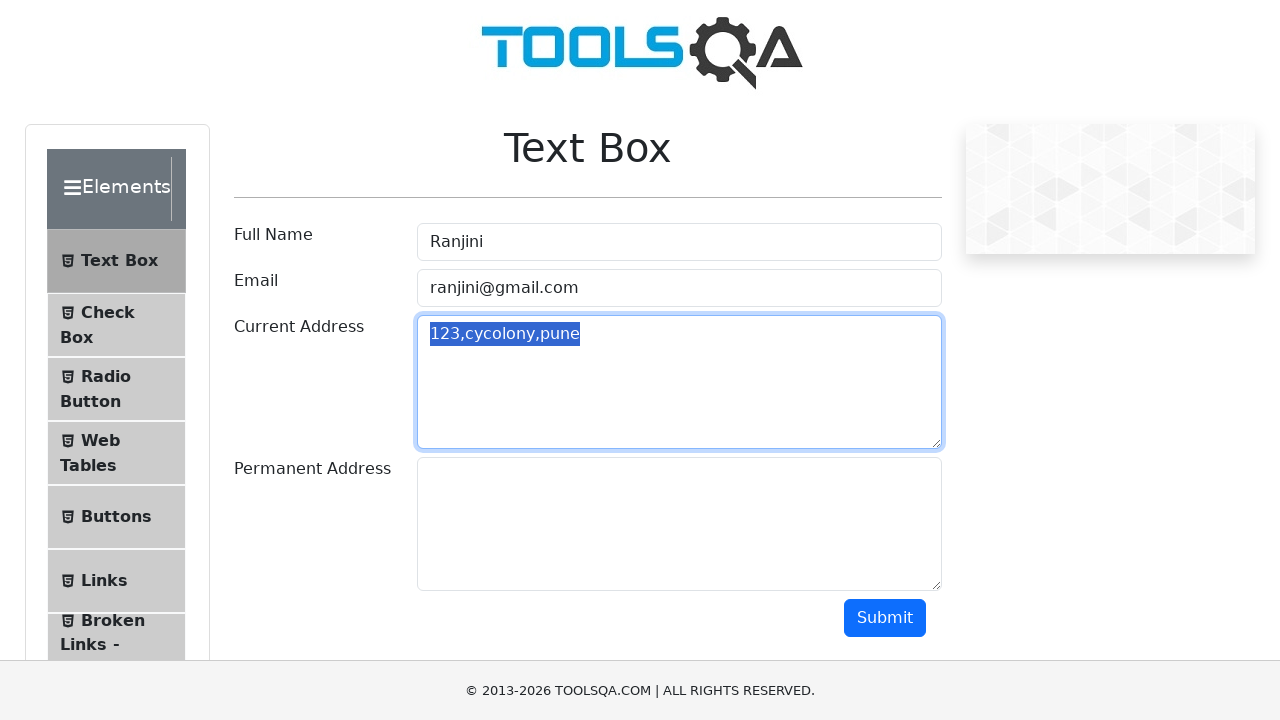

Copied selected text from currentAddress field using Ctrl+C on #currentAddress
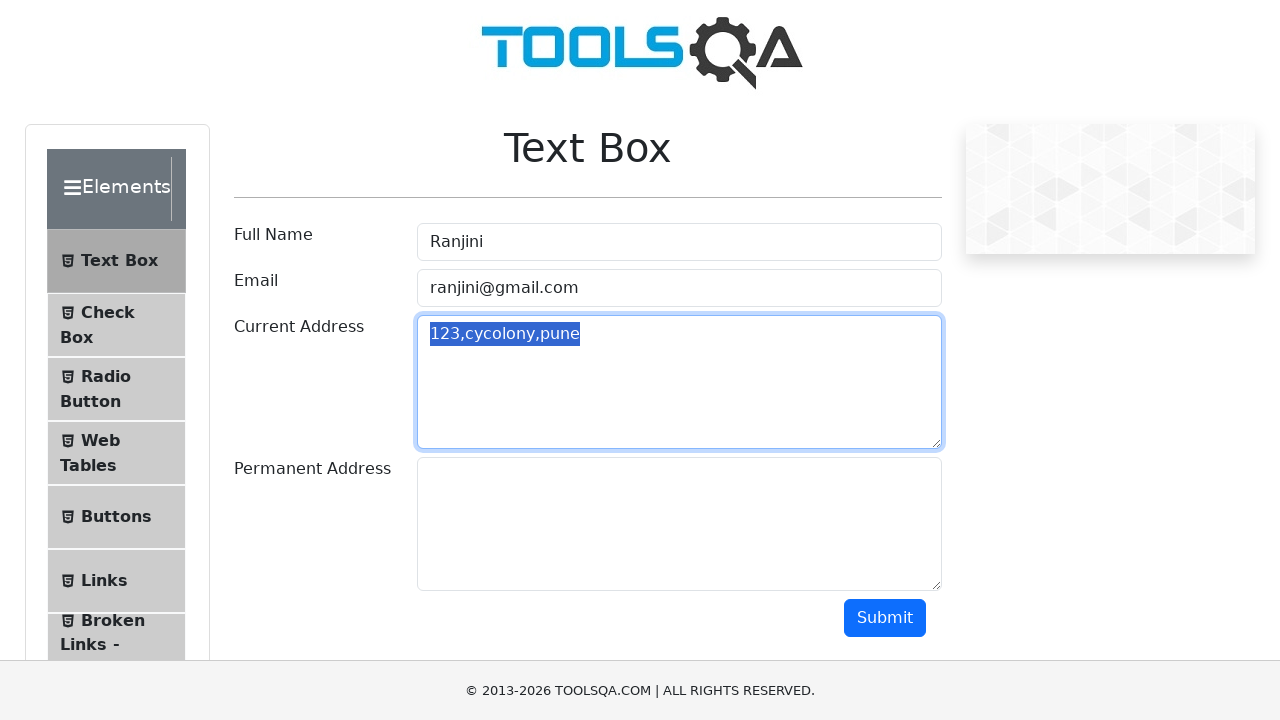

Pressed Tab key to move to permanentAddress field
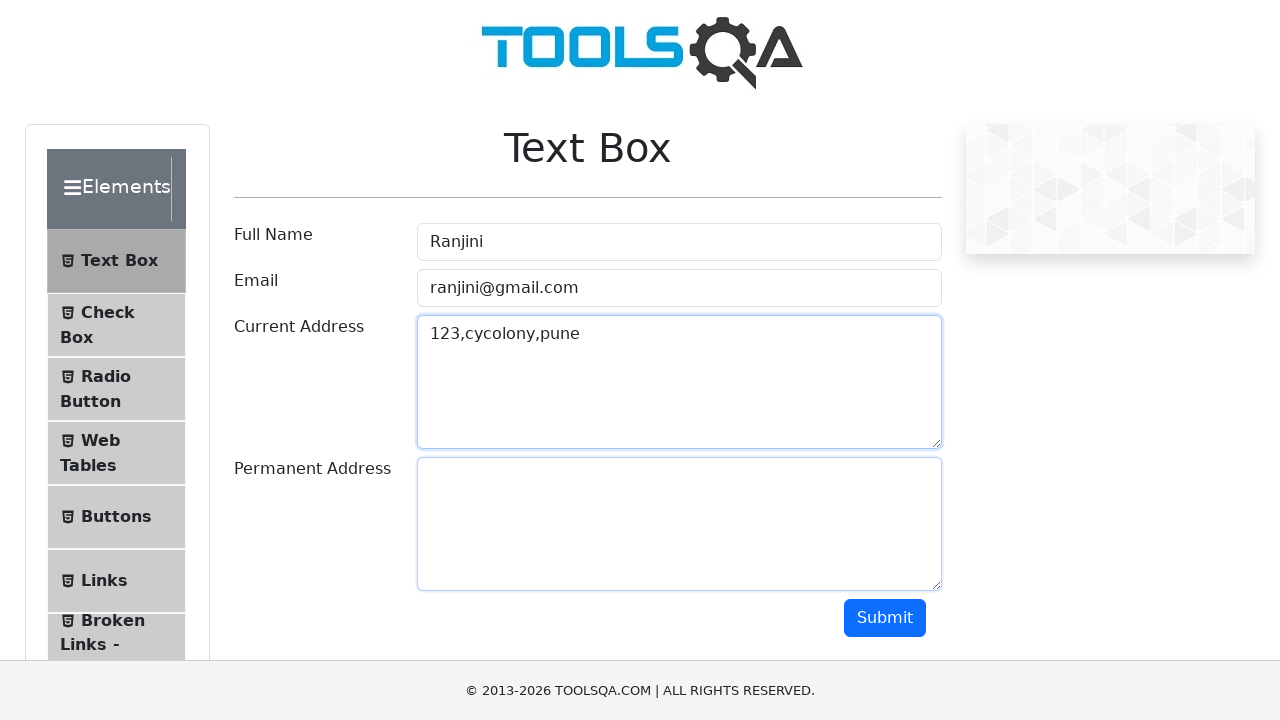

Pasted copied text into permanentAddress field using Ctrl+V on #permanentAddress
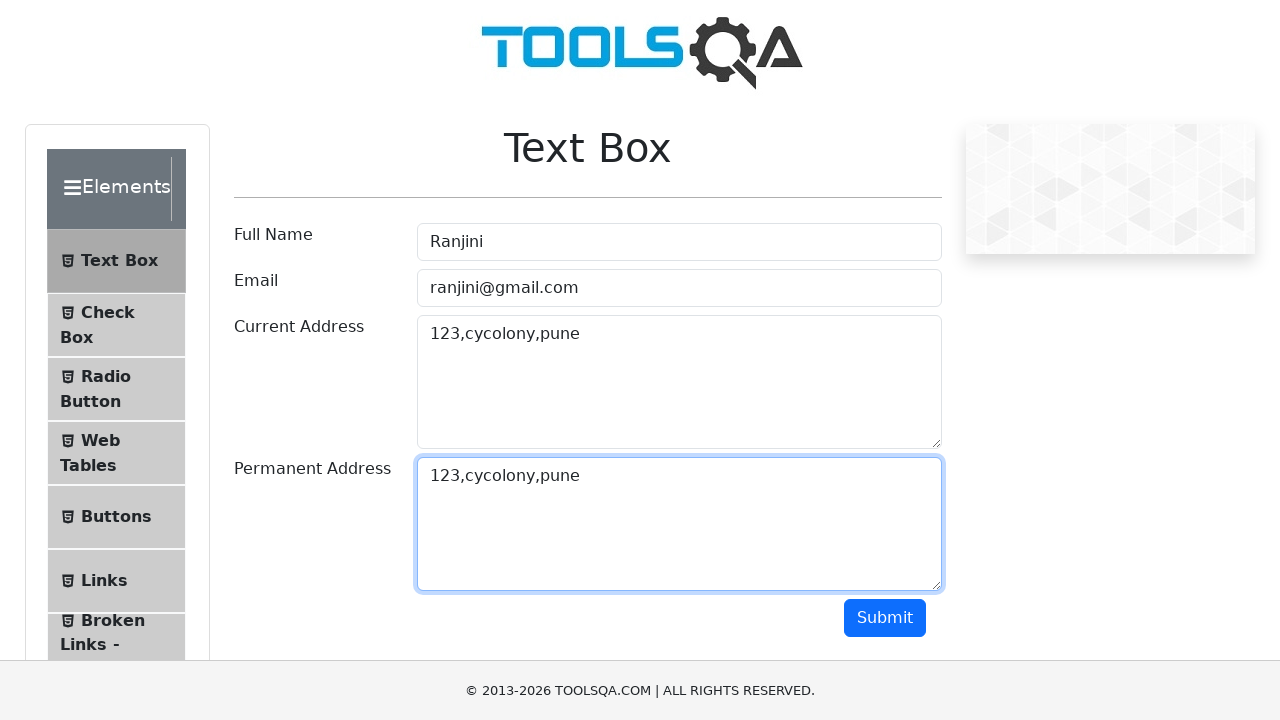

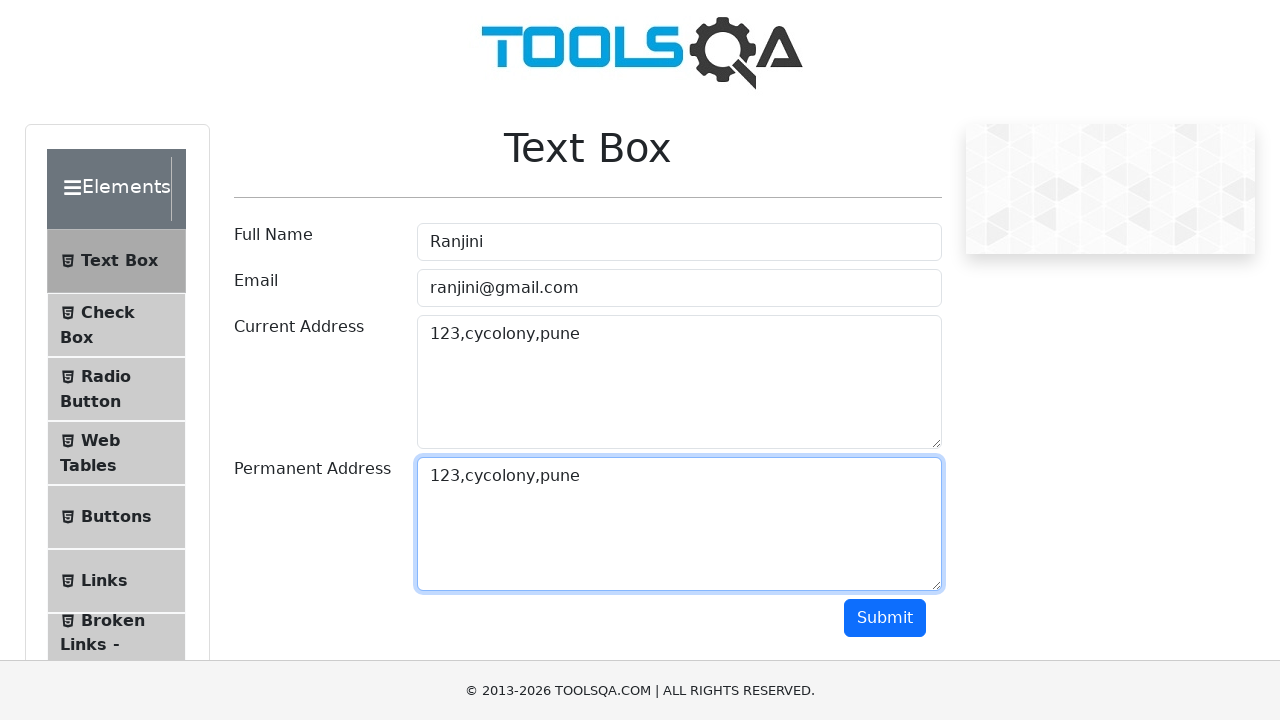